Tests table interaction by navigating to a tables demo page, counting columns and rows, reading a cell value, clicking a column header to sort, and verifying the cell value changes after sorting.

Starting URL: https://training-support.net/webelements/tables

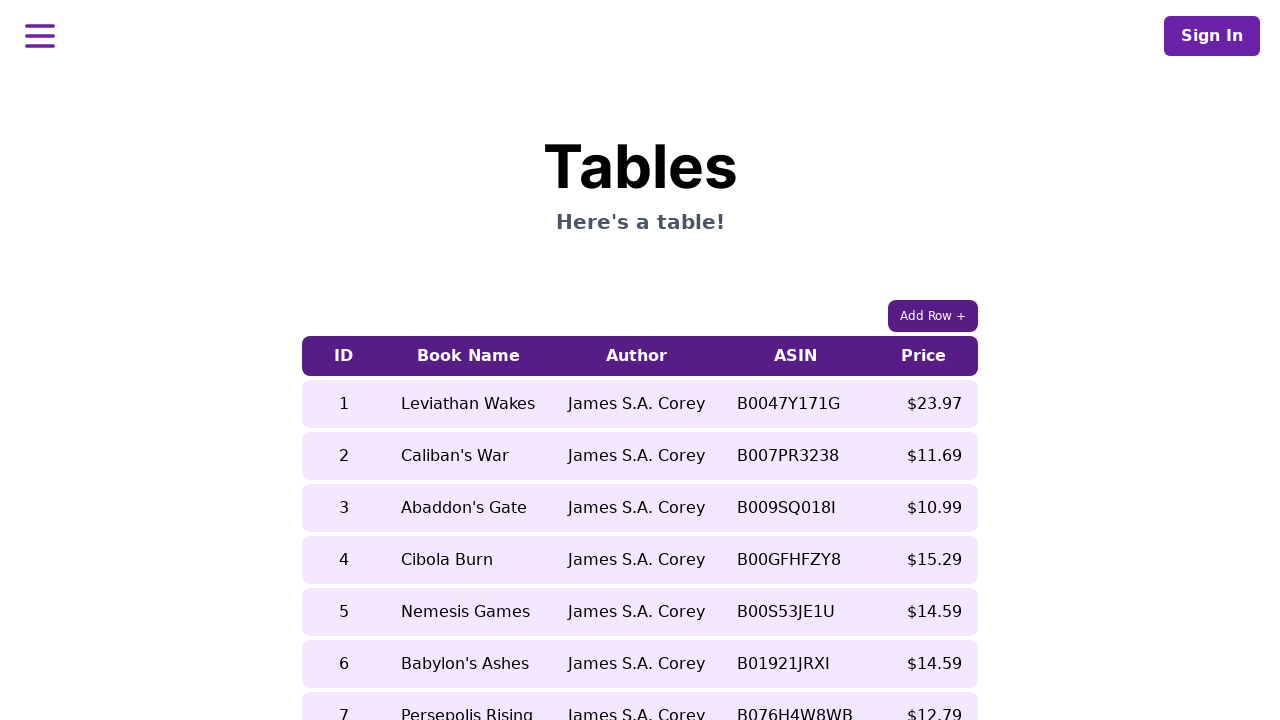

Waited for table to load
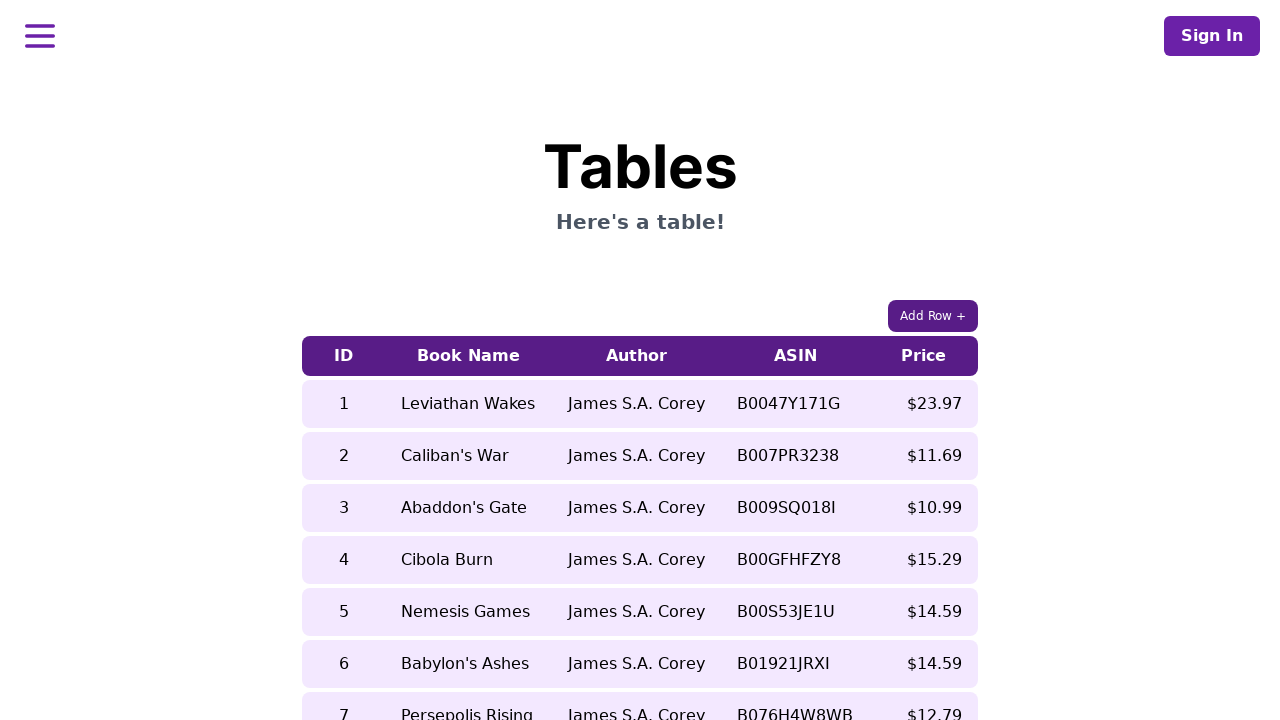

Retrieved column count: 5 columns
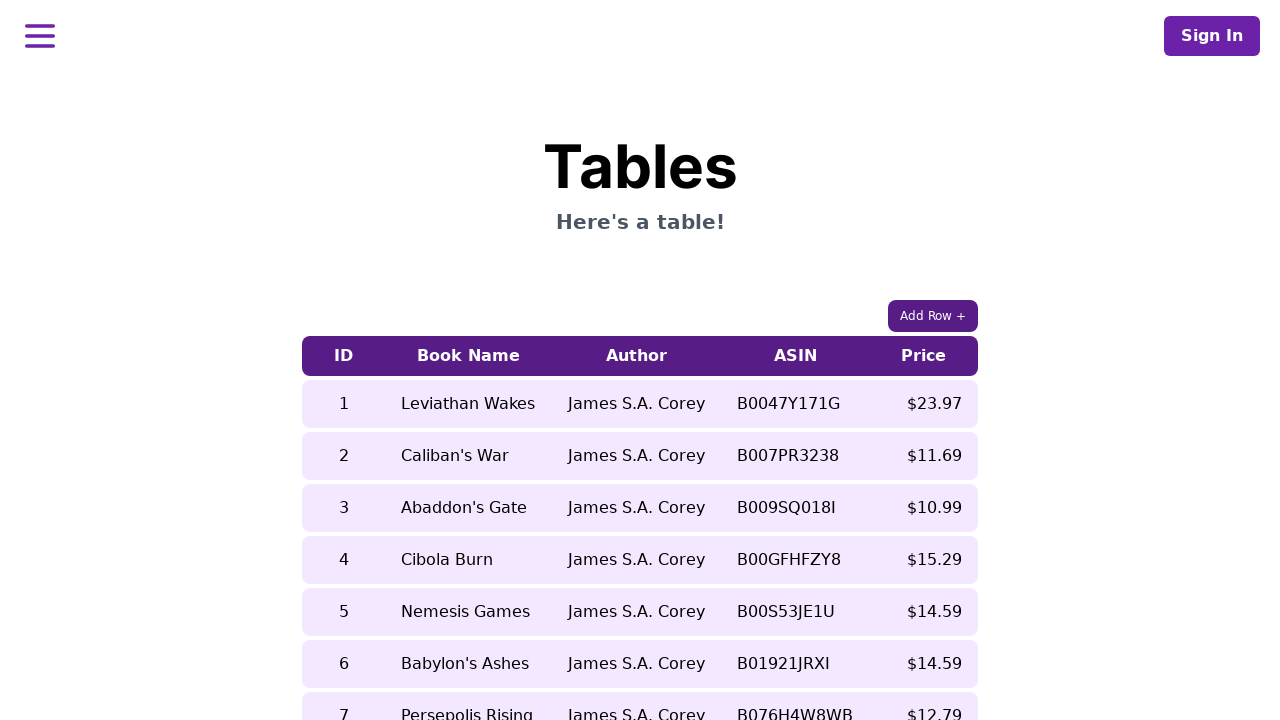

Retrieved row count: 9 rows
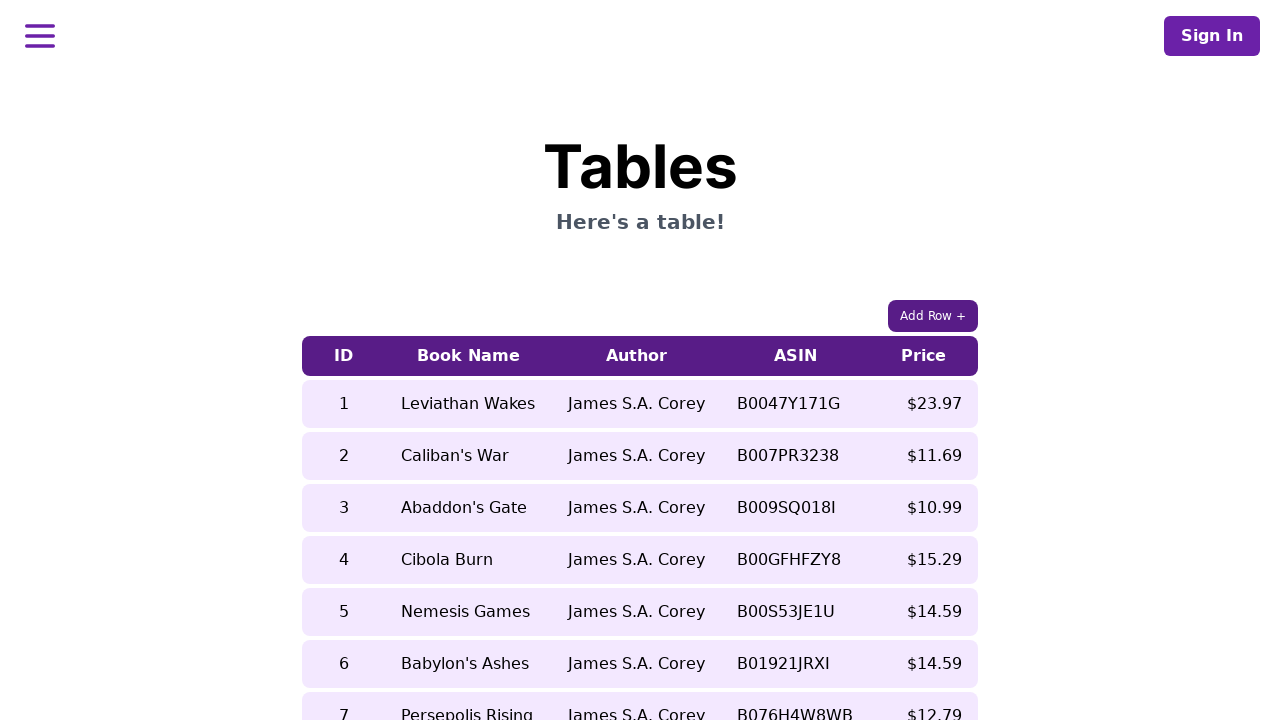

Located cell at row 5, column 2 with value: Nemesis Games
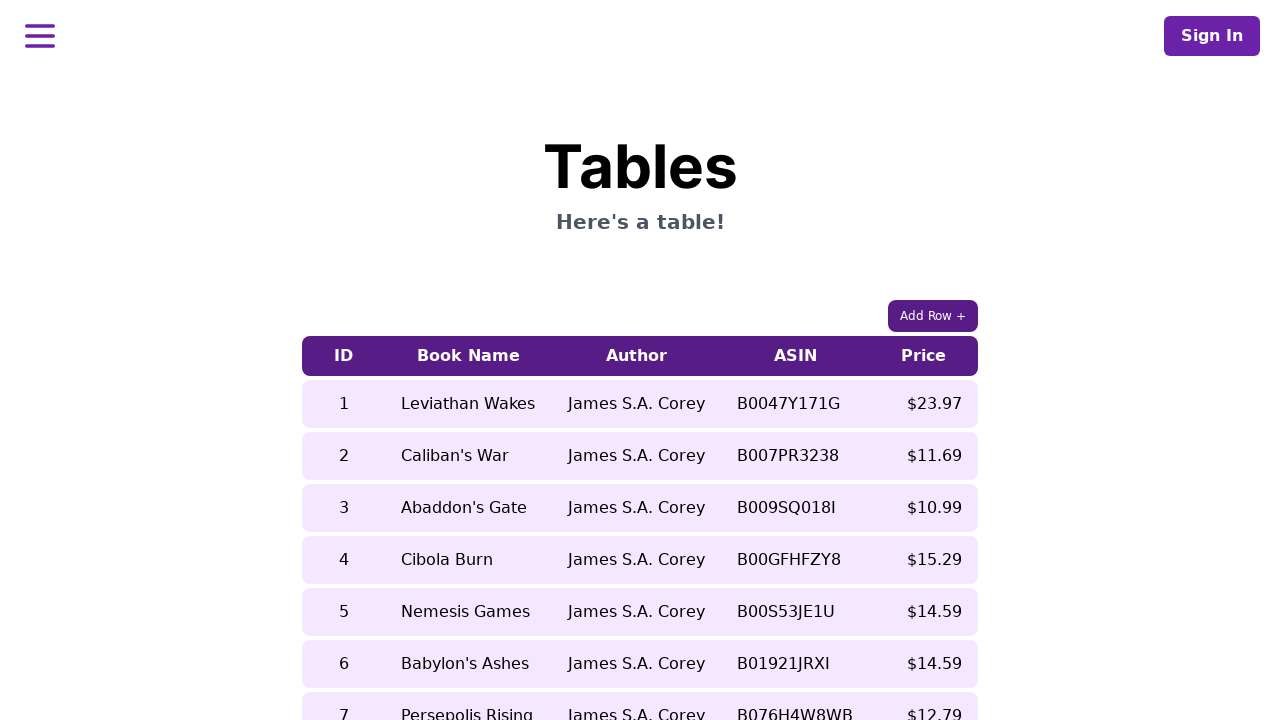

Clicked 5th column header to sort the table at (924, 356) on xpath=//table[contains(@class, 'table-auto')]/thead/tr/th[5]
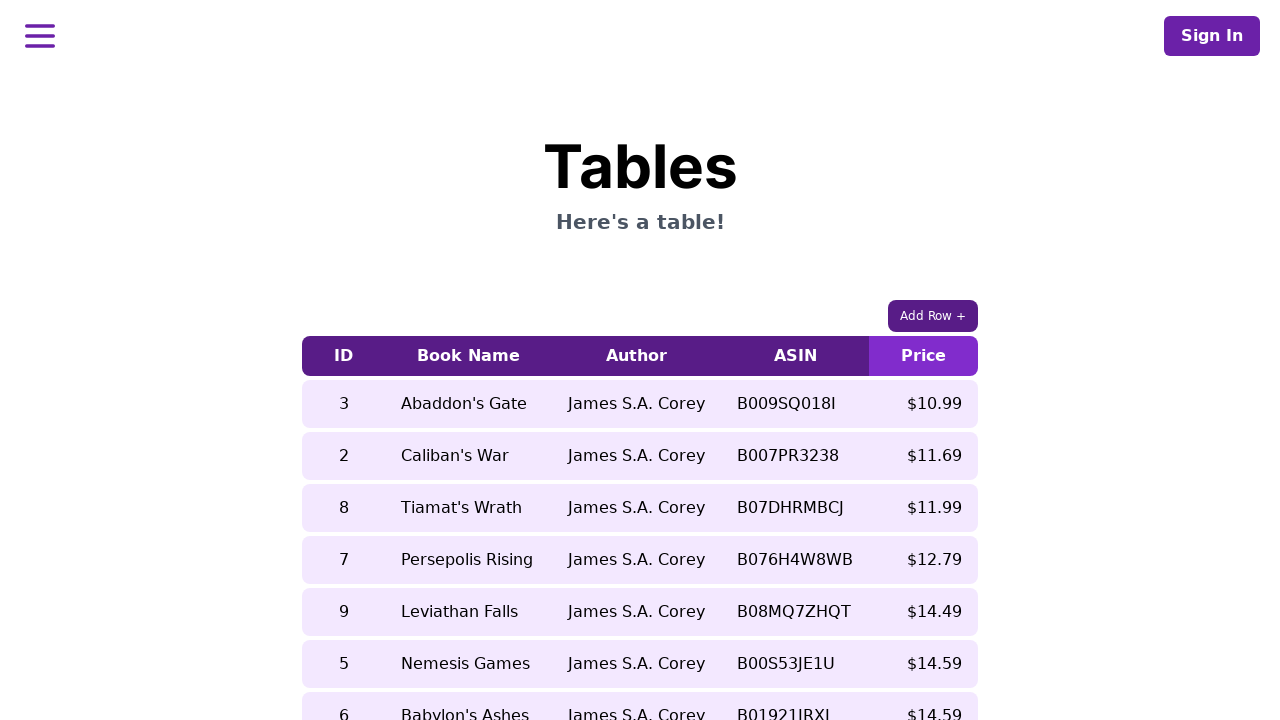

Table sorting completed and cell value updated
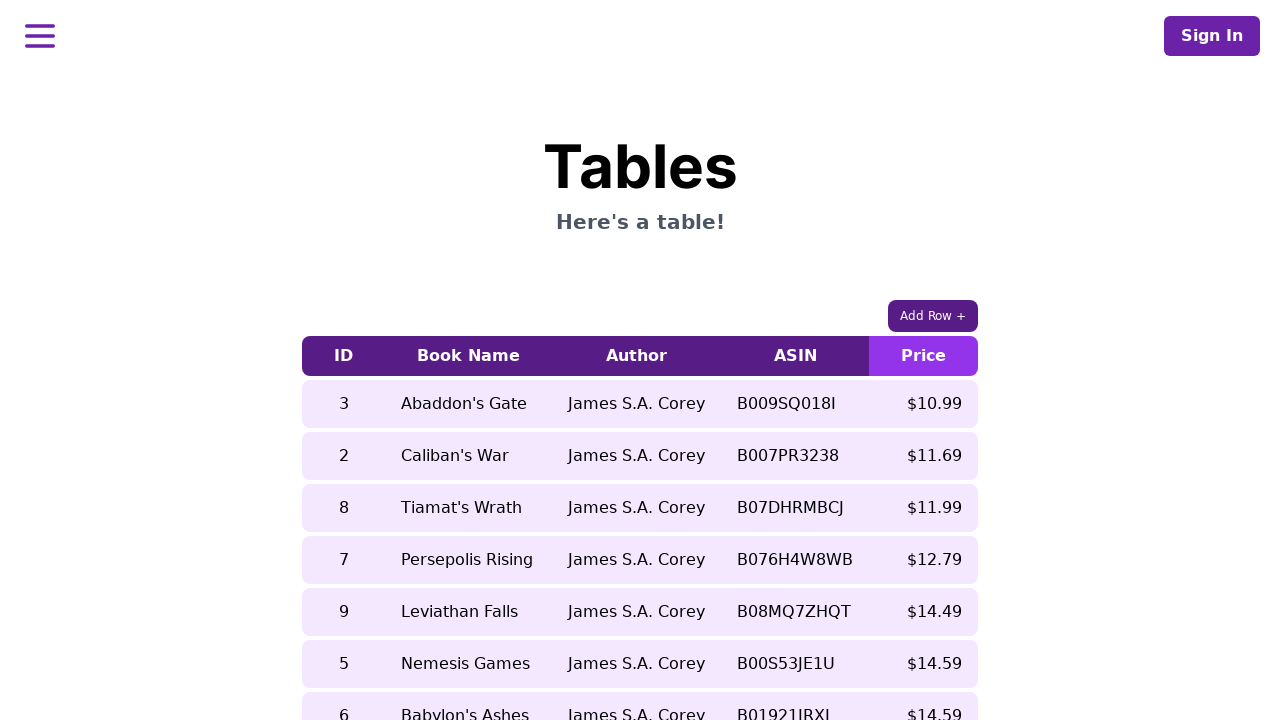

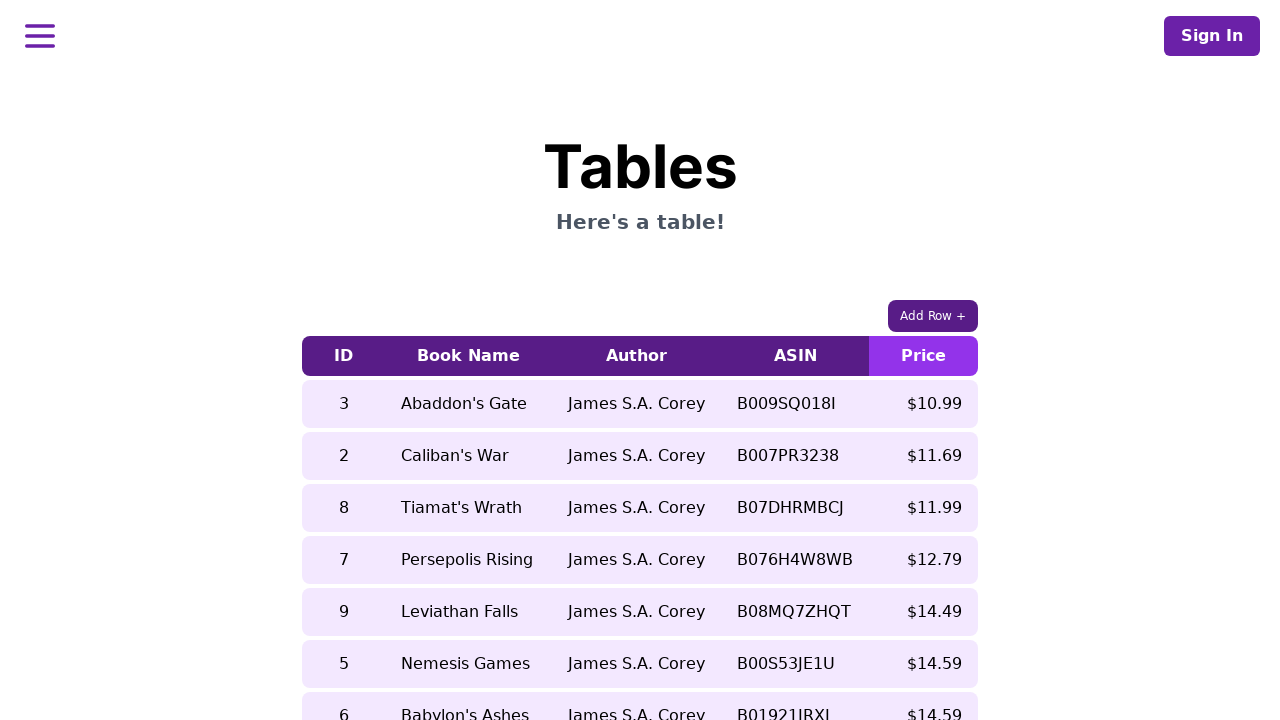